Tests a button-styled link on a QA practice page by clicking the button and verifying the result text appears

Starting URL: https://www.qa-practice.com/elements/button/like_a_button

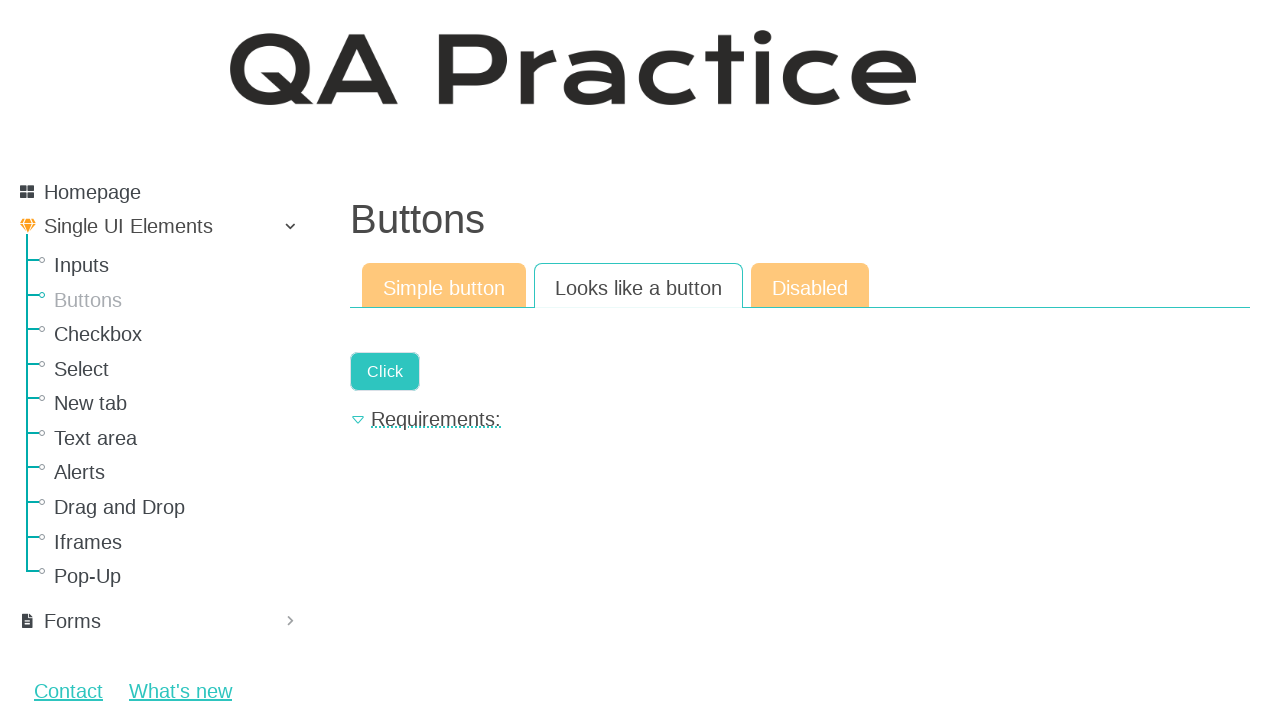

Waited for button-styled link with text 'Click' to be visible
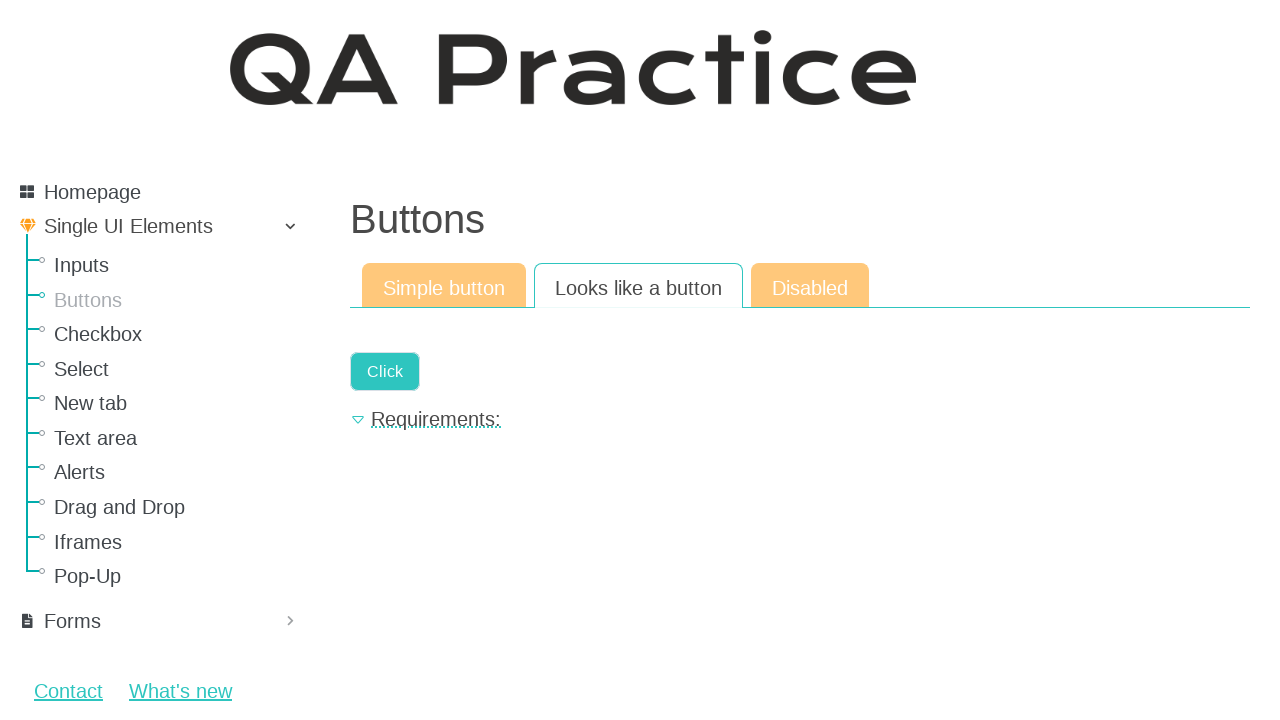

Clicked the button-styled link at (385, 372) on a:text('Click')
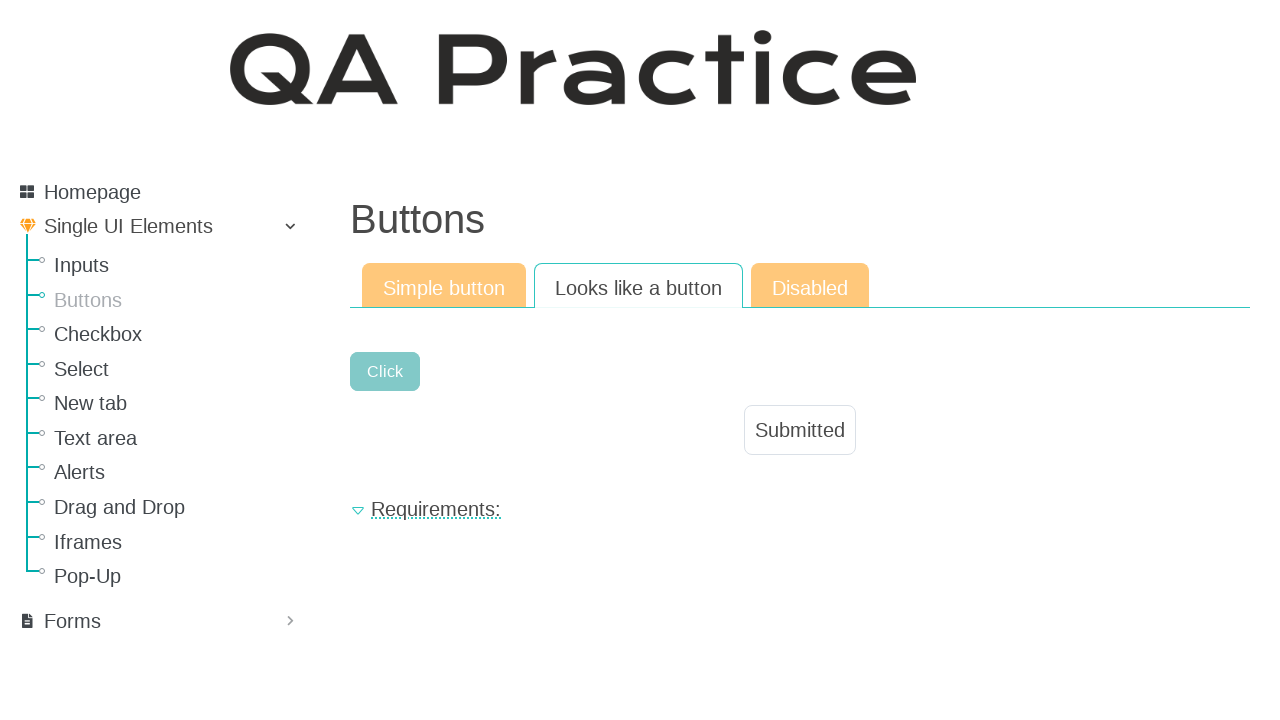

Result text appeared after clicking button
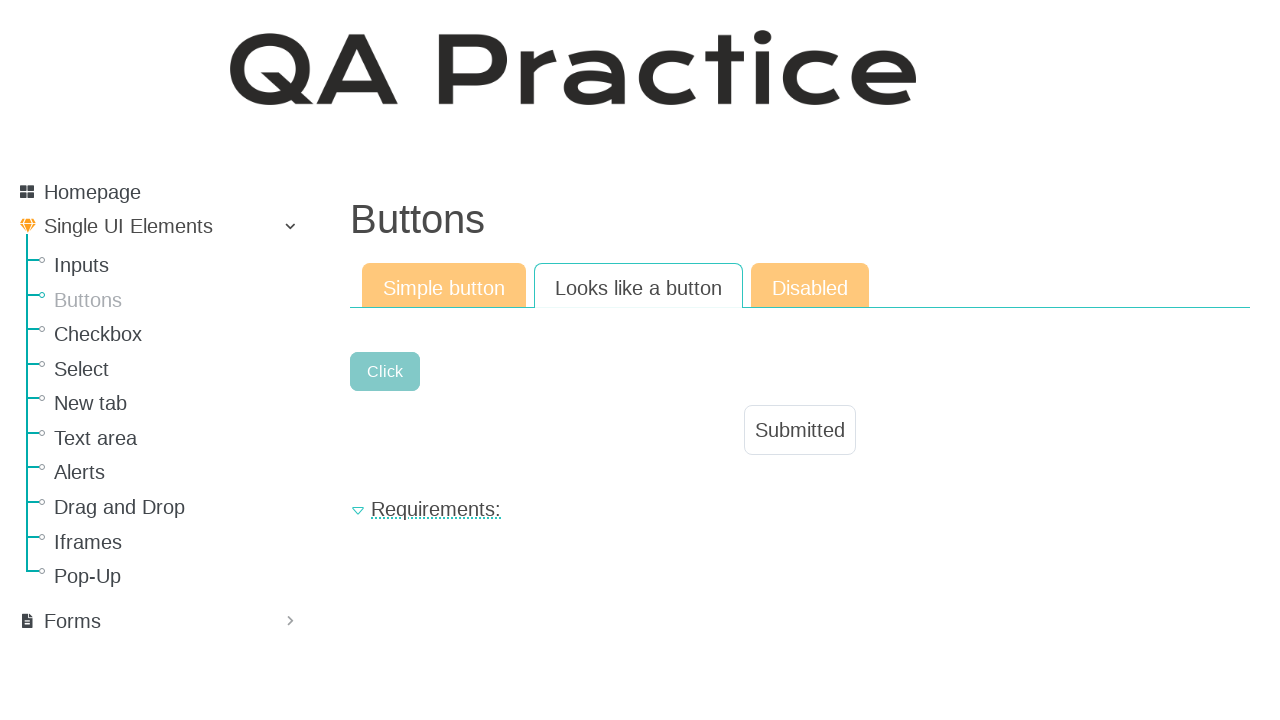

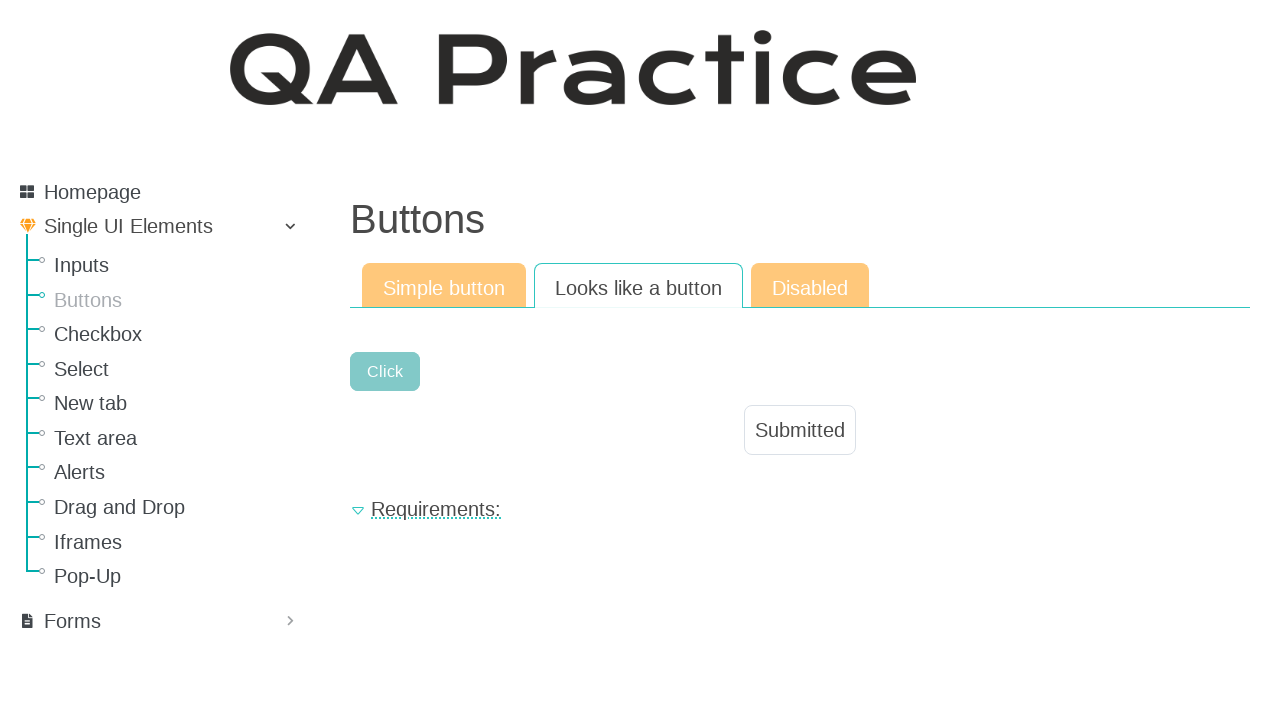